Navigates to SpiceJet homepage and verifies that navigation links are present on the page

Starting URL: https://www.spicejet.com

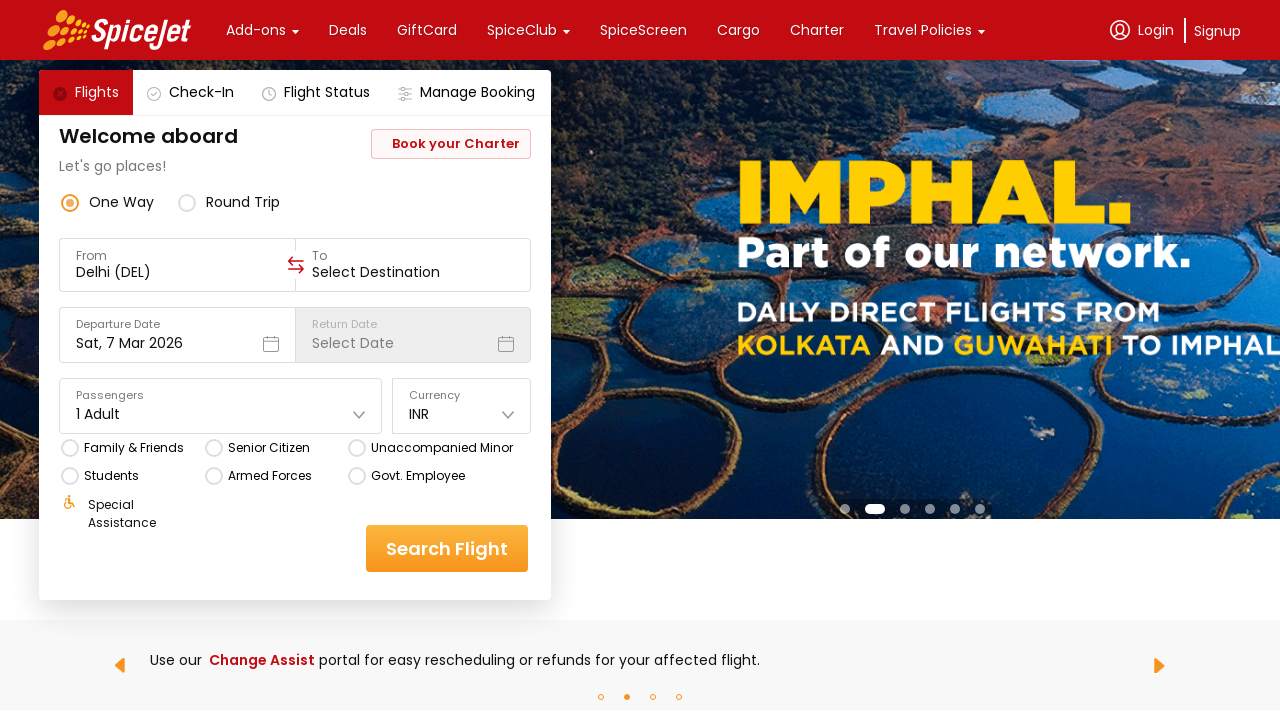

Navigated to SpiceJet homepage
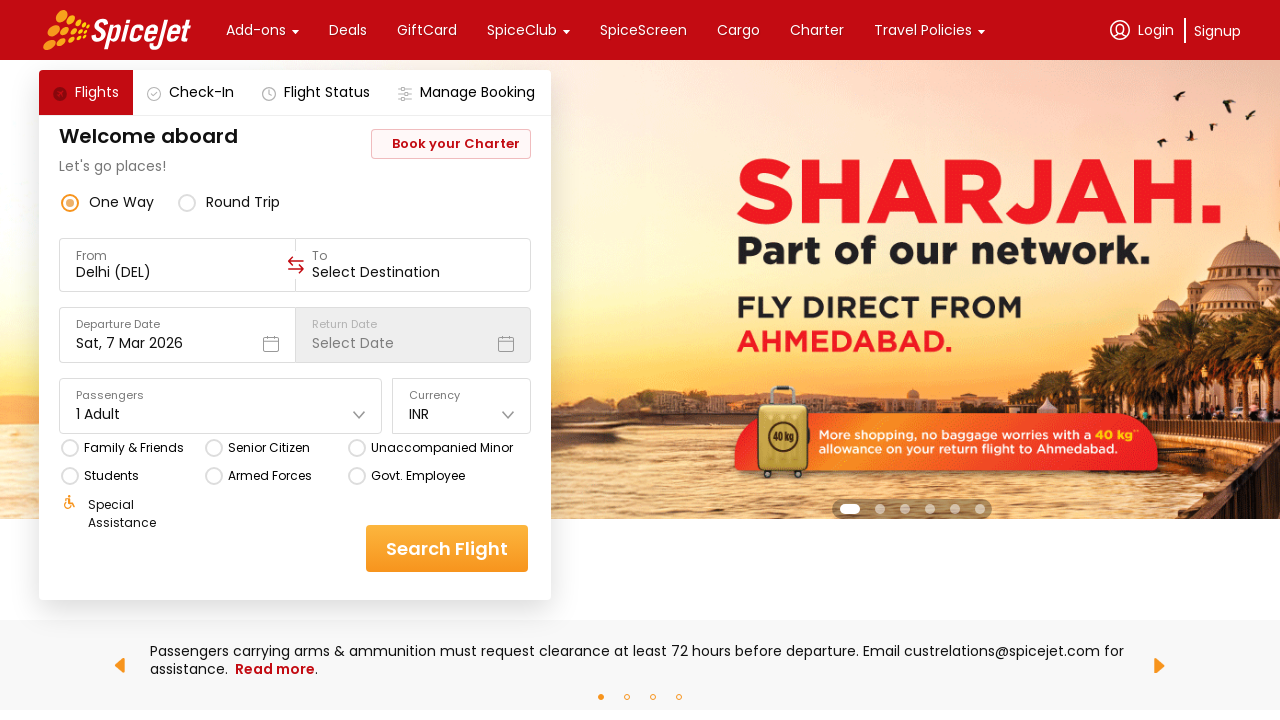

Page loaded and navigation links are present
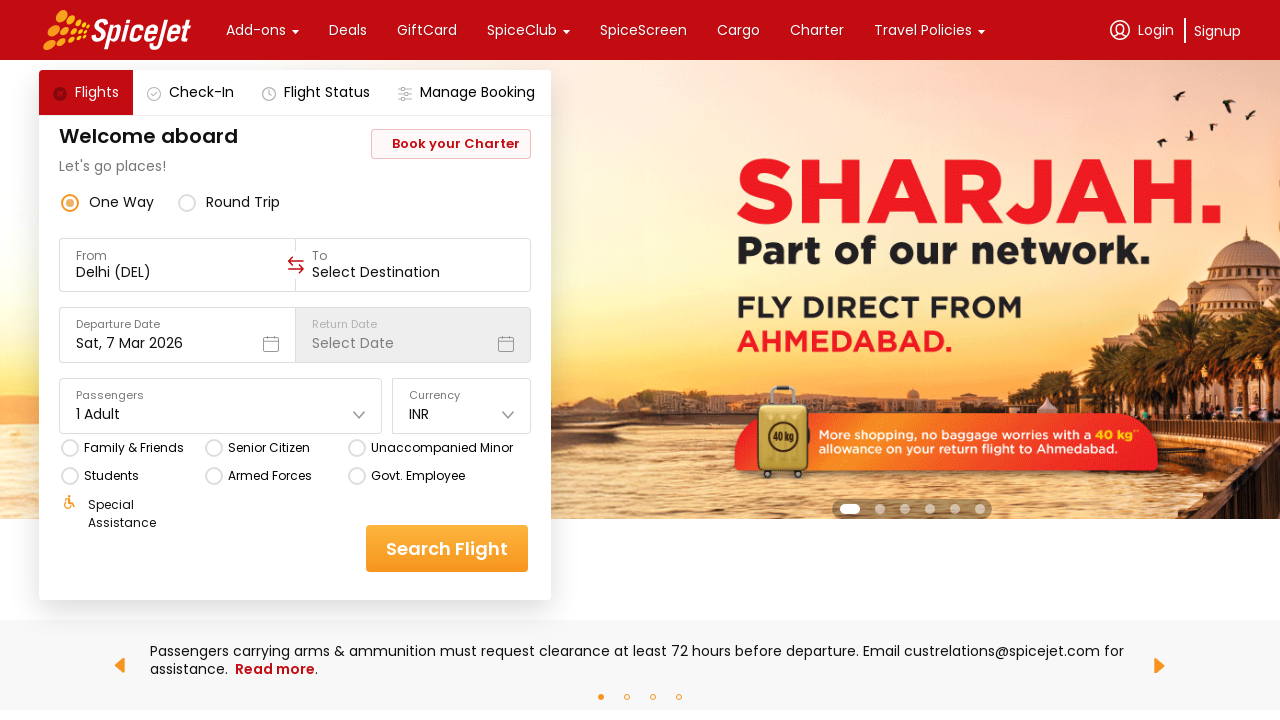

Located all navigation links on the page
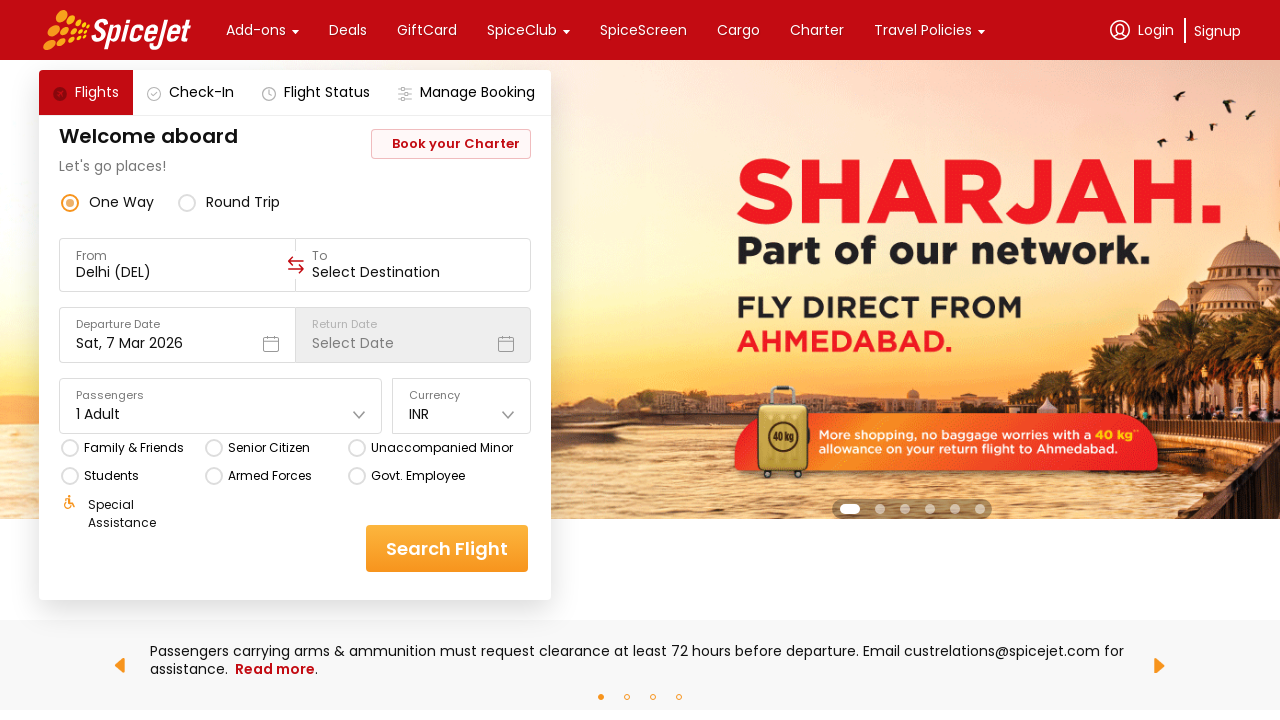

Verified that navigation links are present on SpiceJet homepage
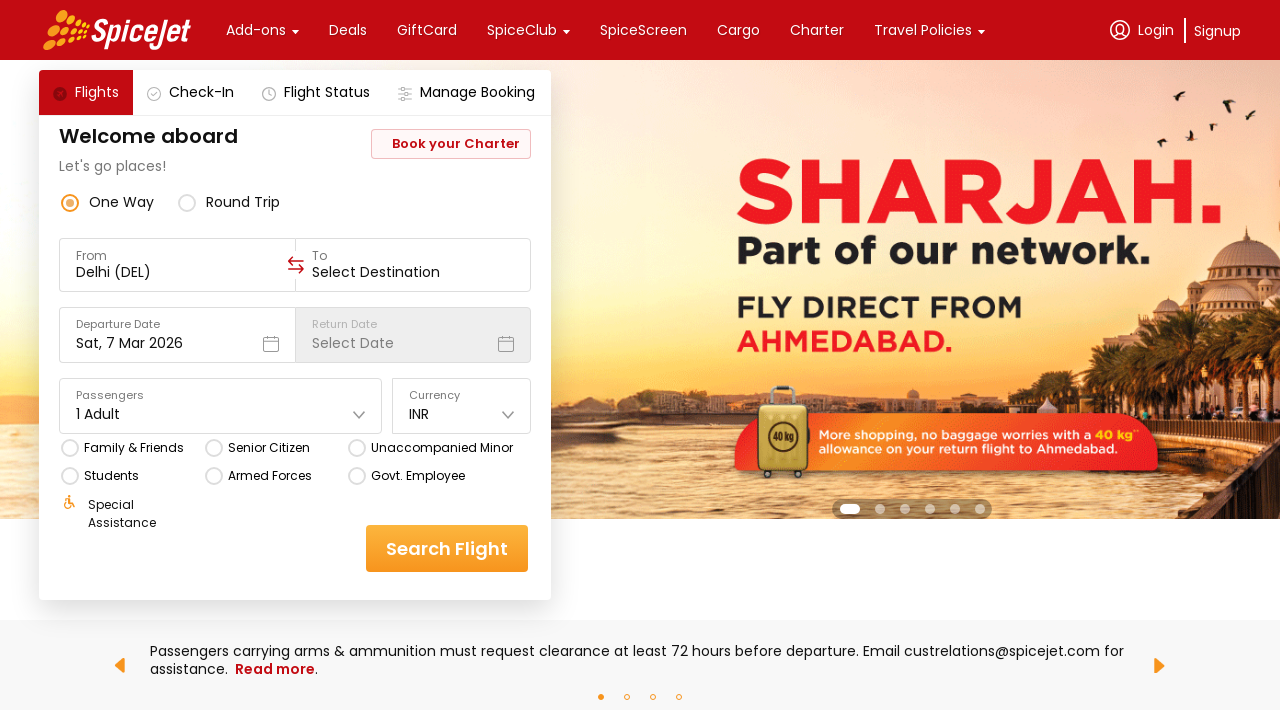

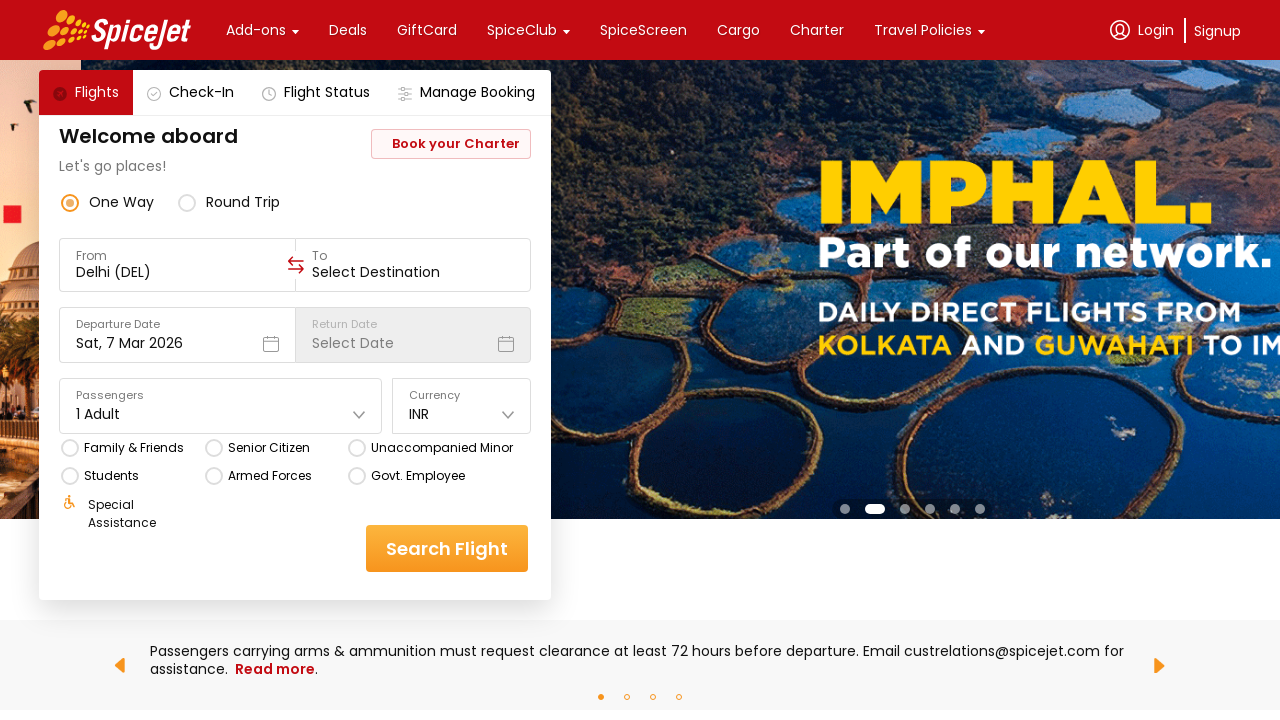